Navigates to BrowserStack homepage and clicks on the "Get started free" link using hover action

Starting URL: https://www.browserstack.com

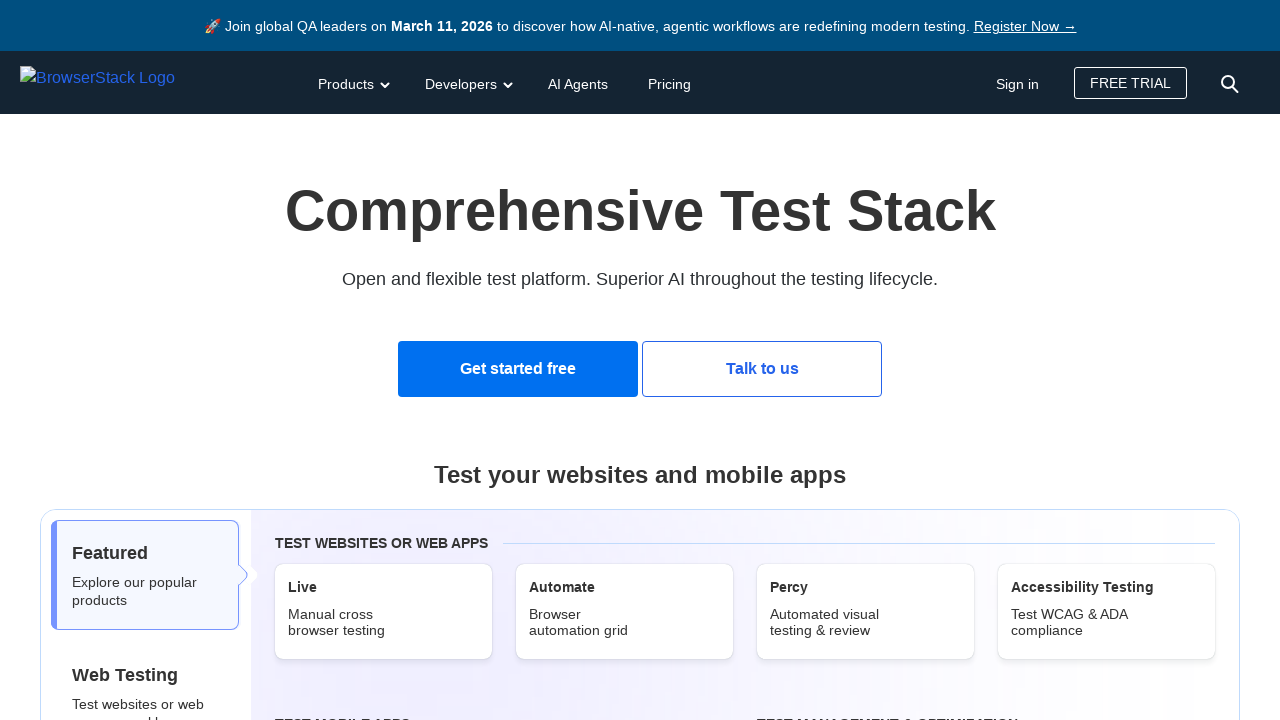

Navigated to BrowserStack homepage
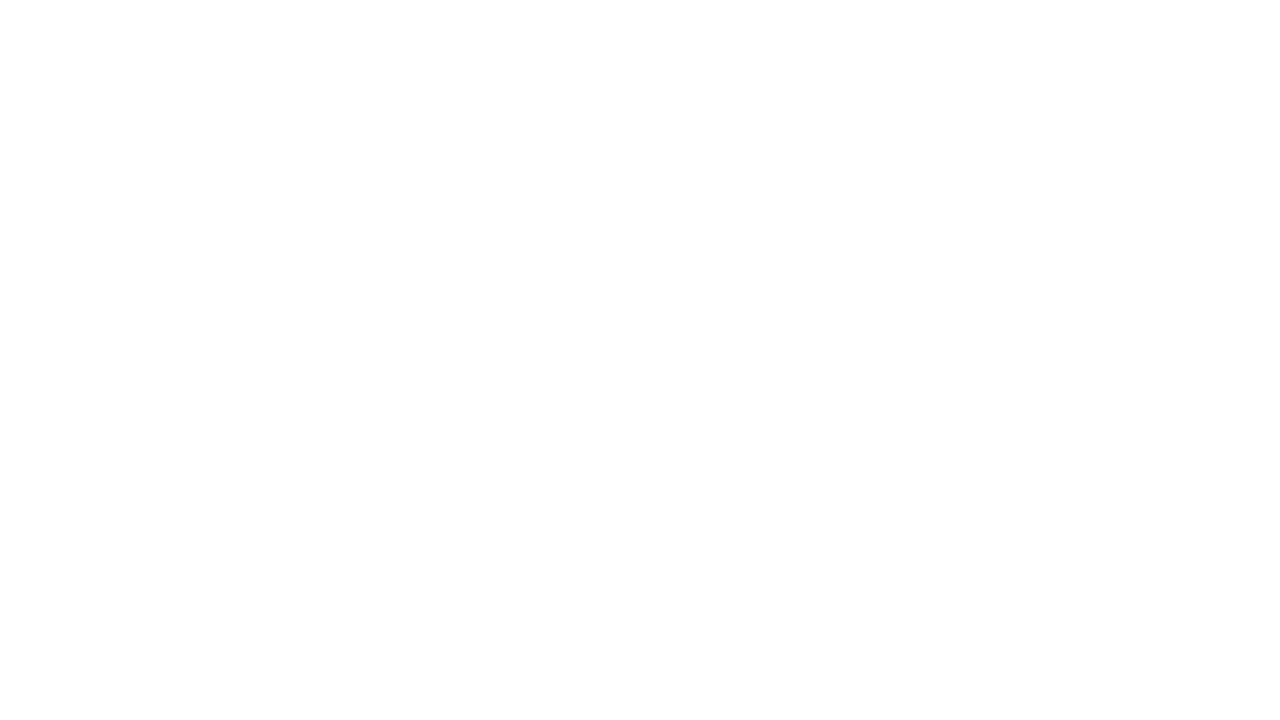

Clicked on 'Get started free' link using hover action at (518, 369) on a:has-text('Get started free')
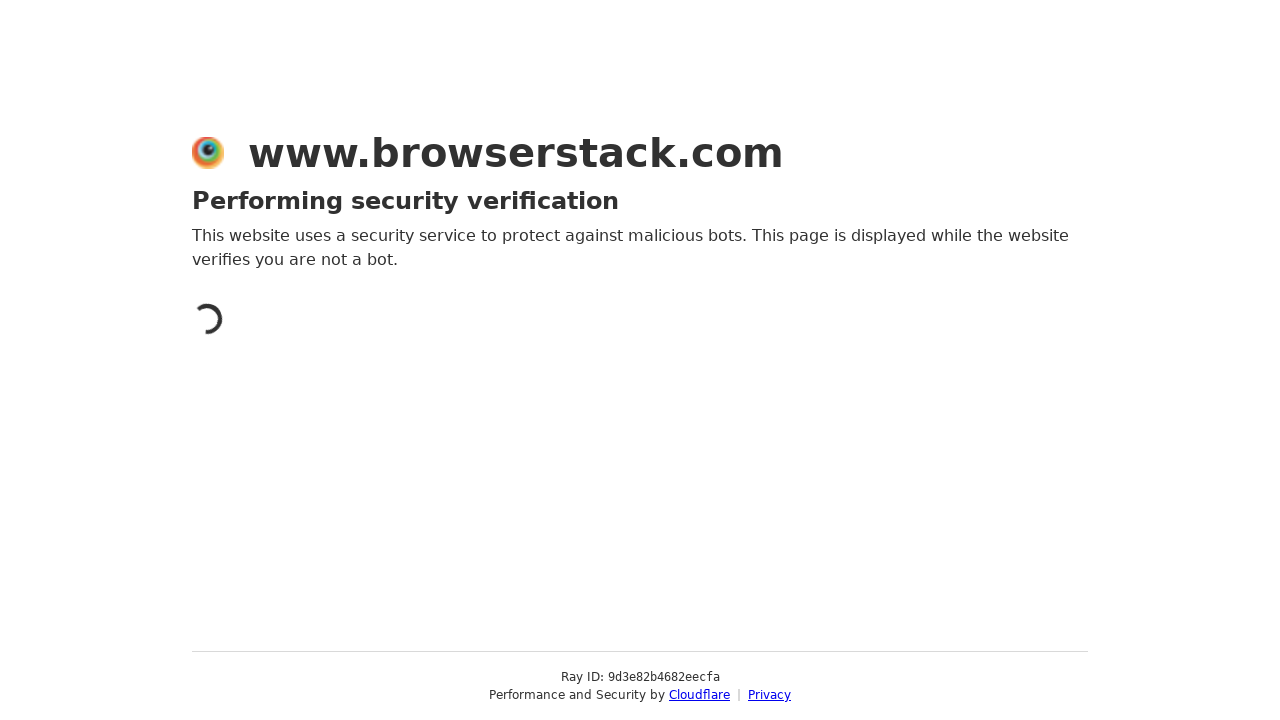

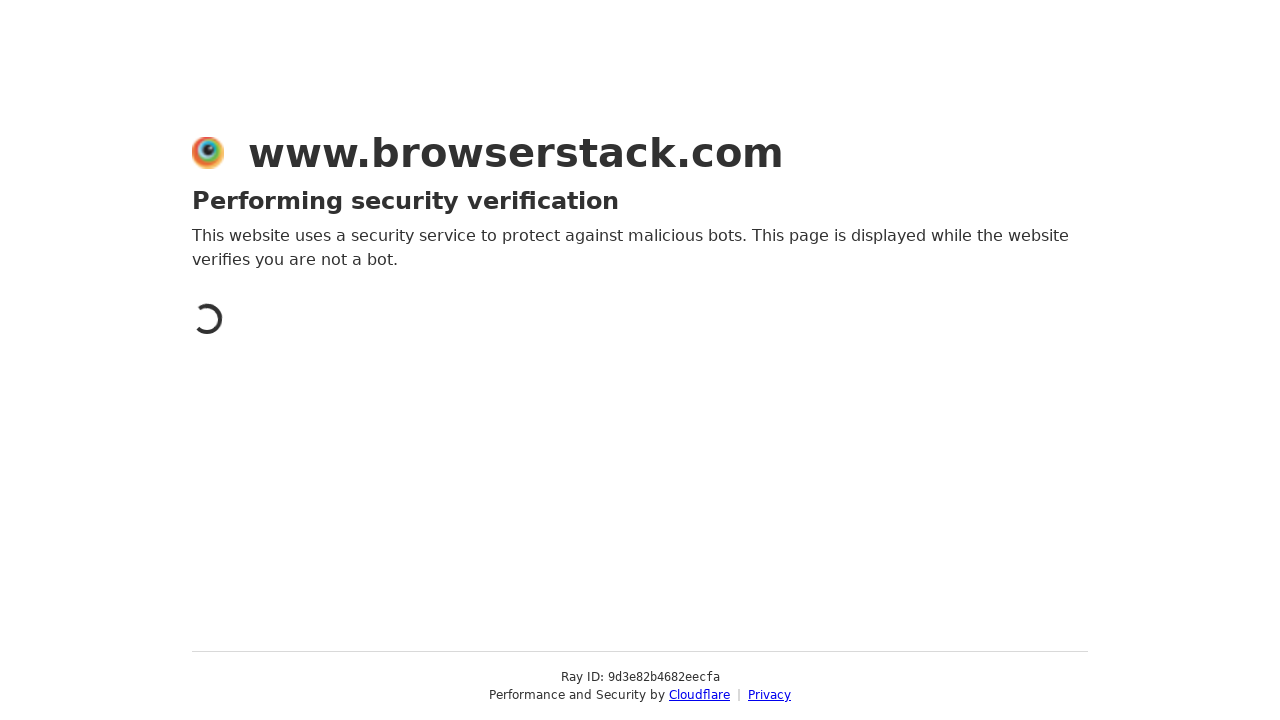